Fills out a NoobHunter clip submission form by entering a Twitch clip URL and streamer name, then submits the form

Starting URL: http://bit.ly/NHClips

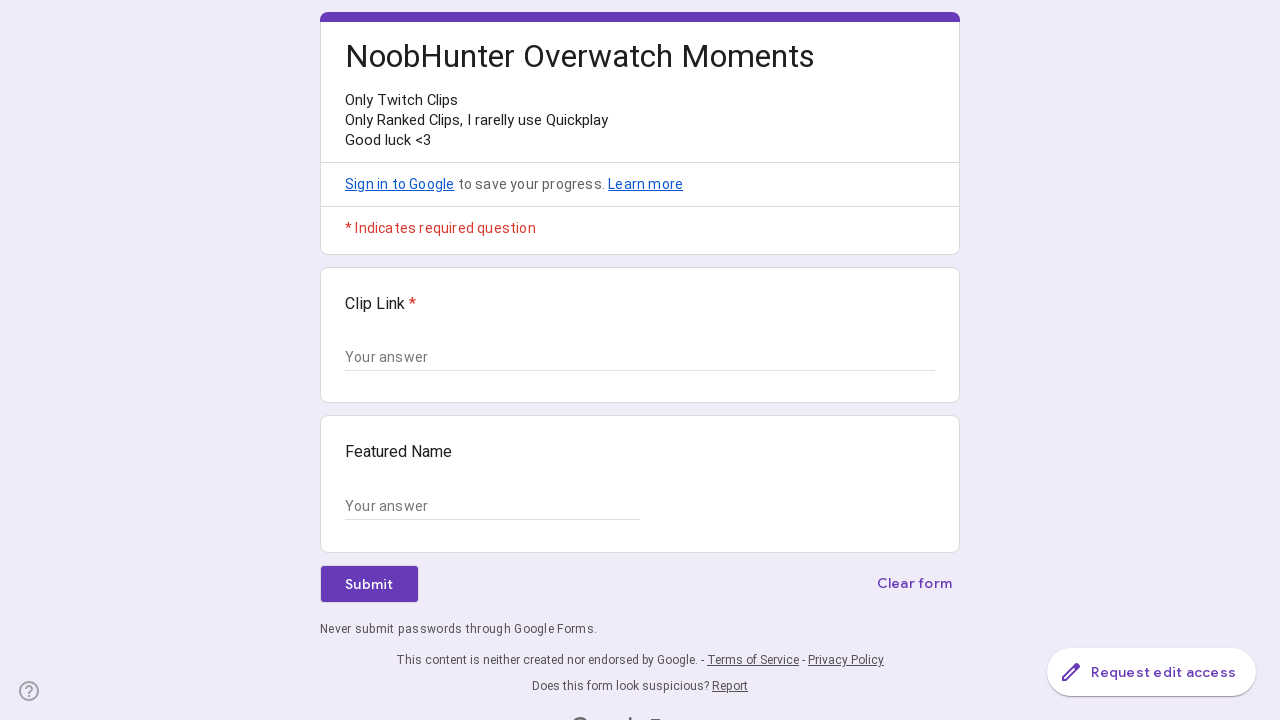

Waited for Clip Link field to appear
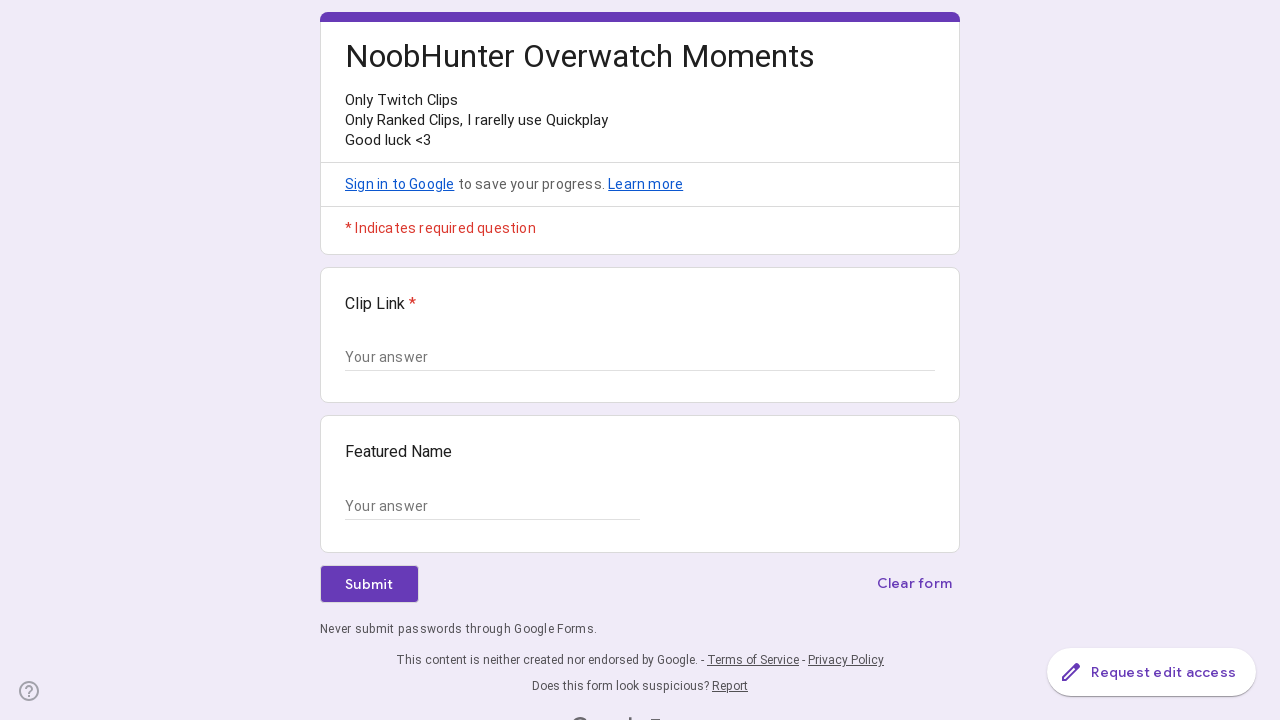

Filled Clip Link field with Twitch clip URL on xpath=//div[contains(@data-params, 'Clip Link')]//textarea
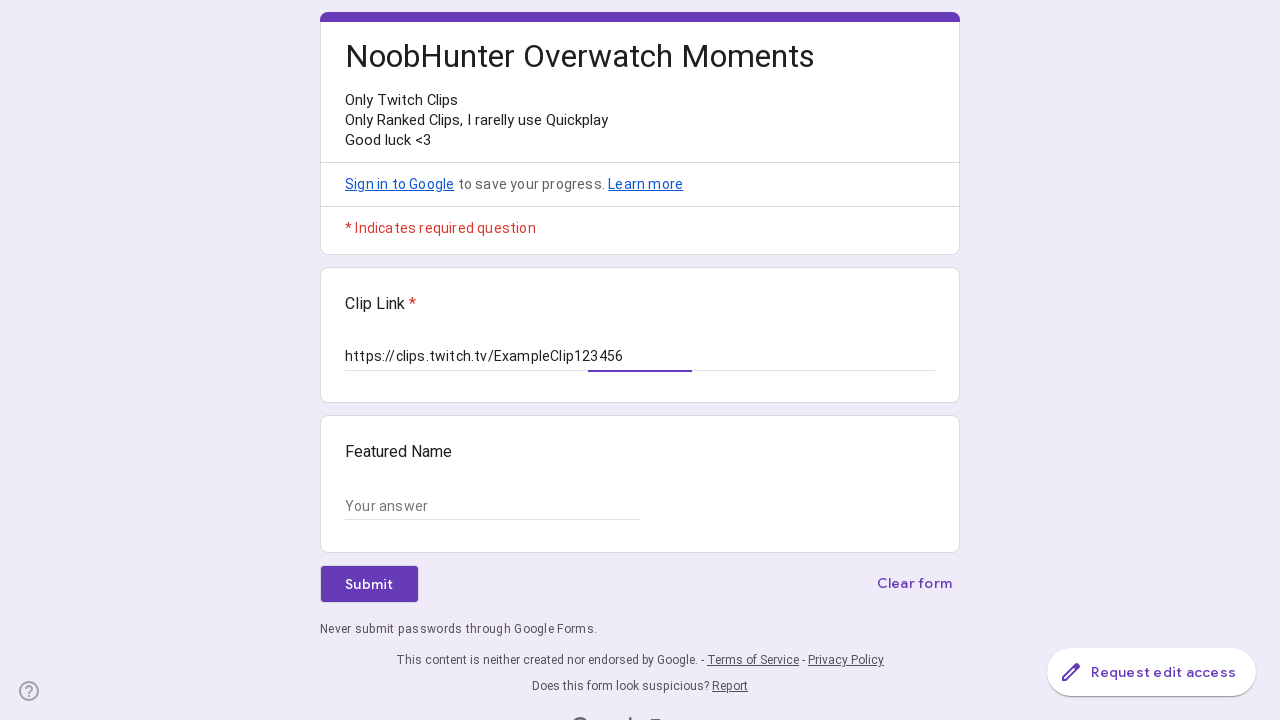

Waited for Featured Name field to appear
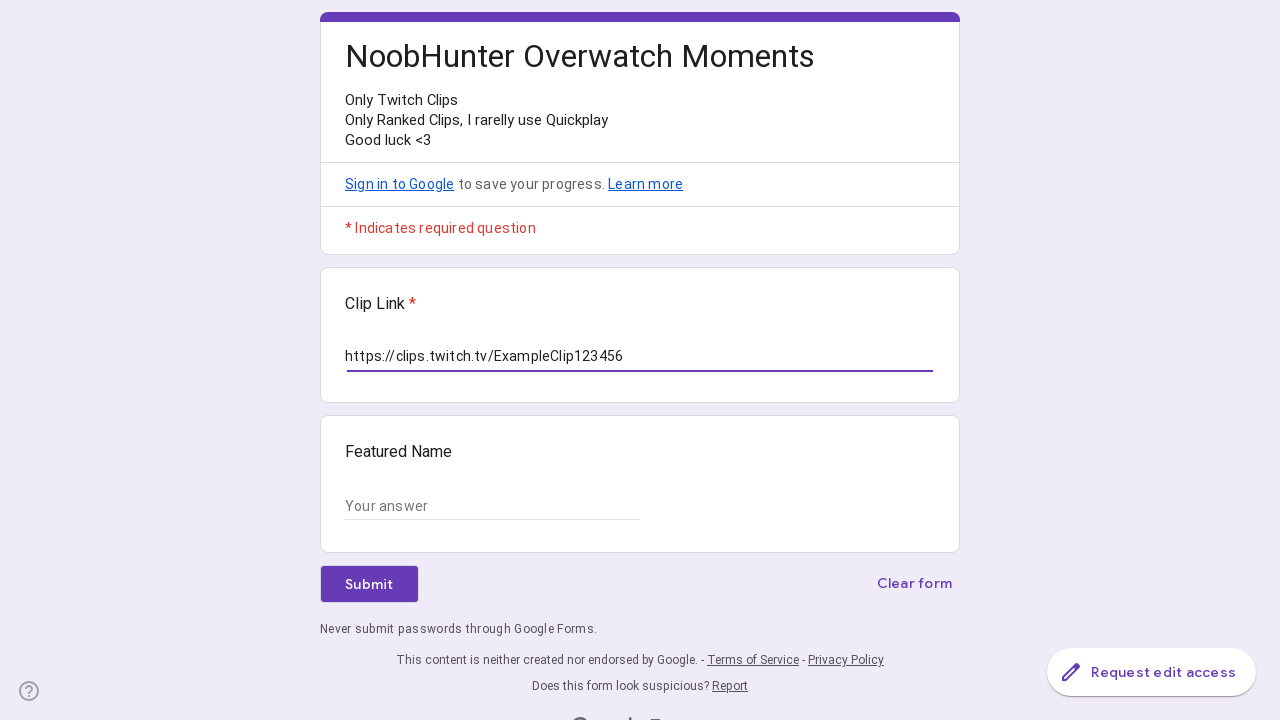

Filled Featured Name field with streamer name on xpath=//div[contains(@data-params, 'Featured Name')]//input
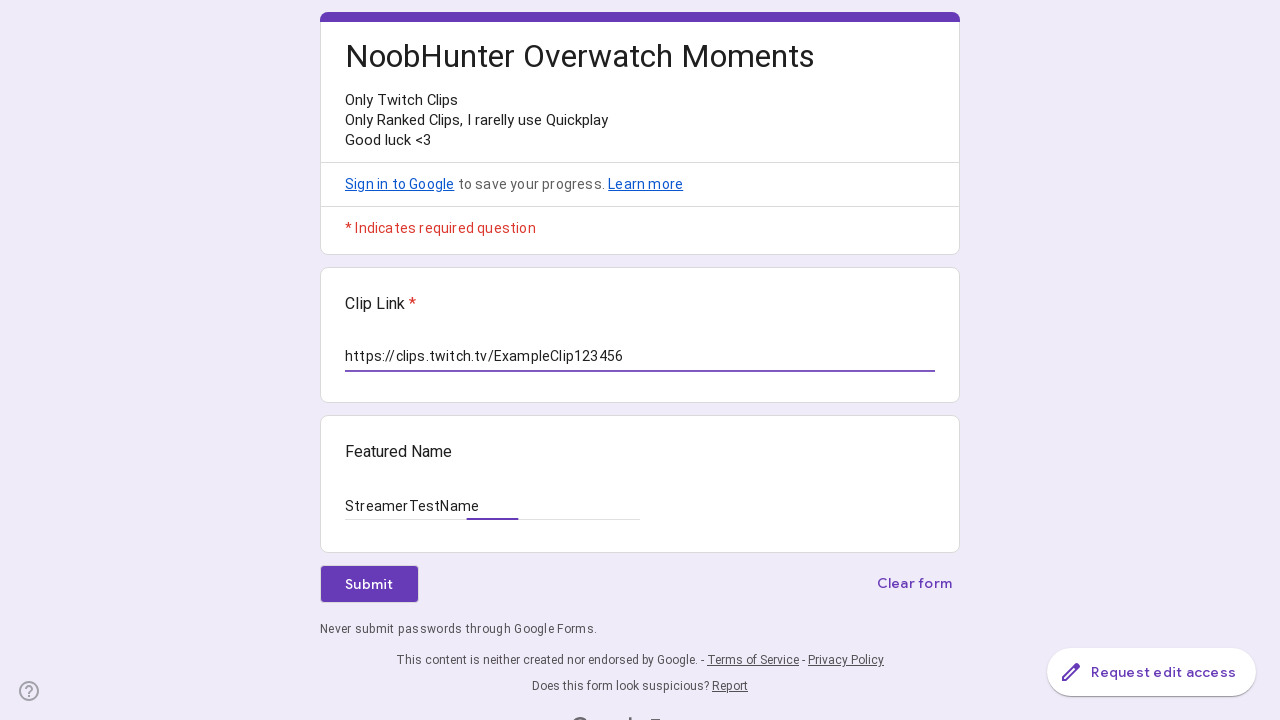

Waited for Submit button to appear
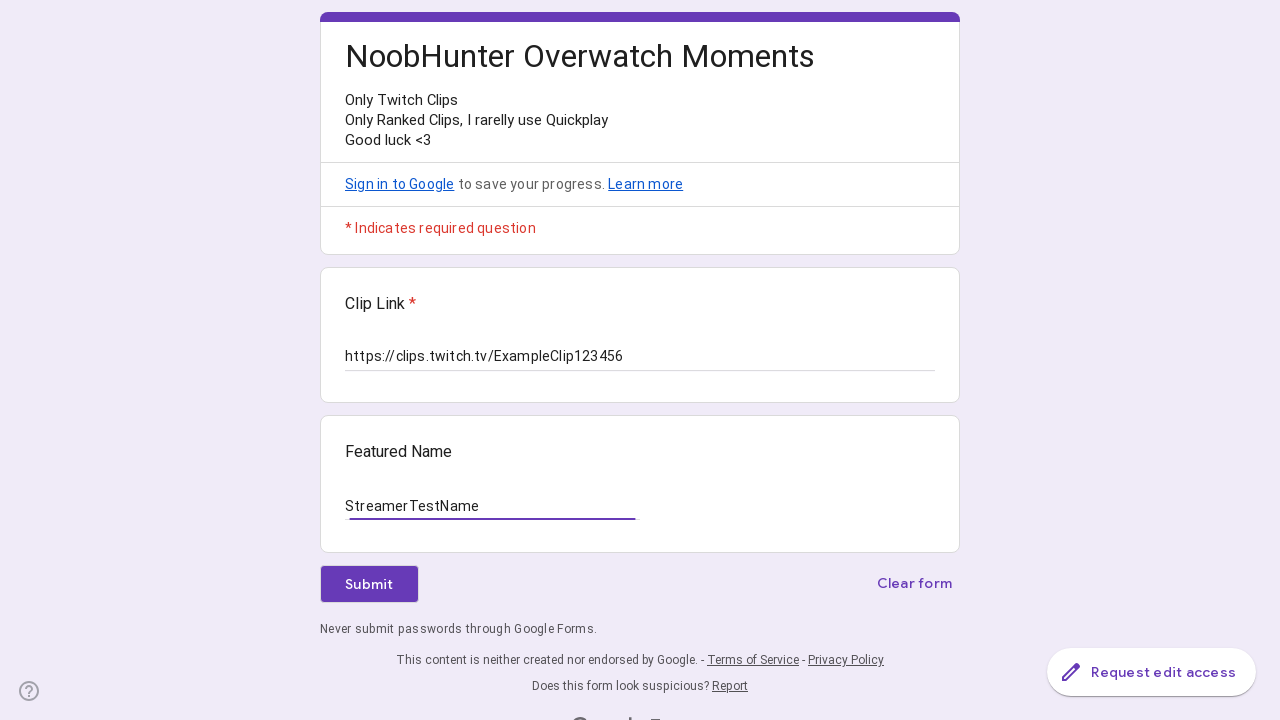

Clicked Submit button to submit form at (369, 584) on xpath=//span[text()='Submit']
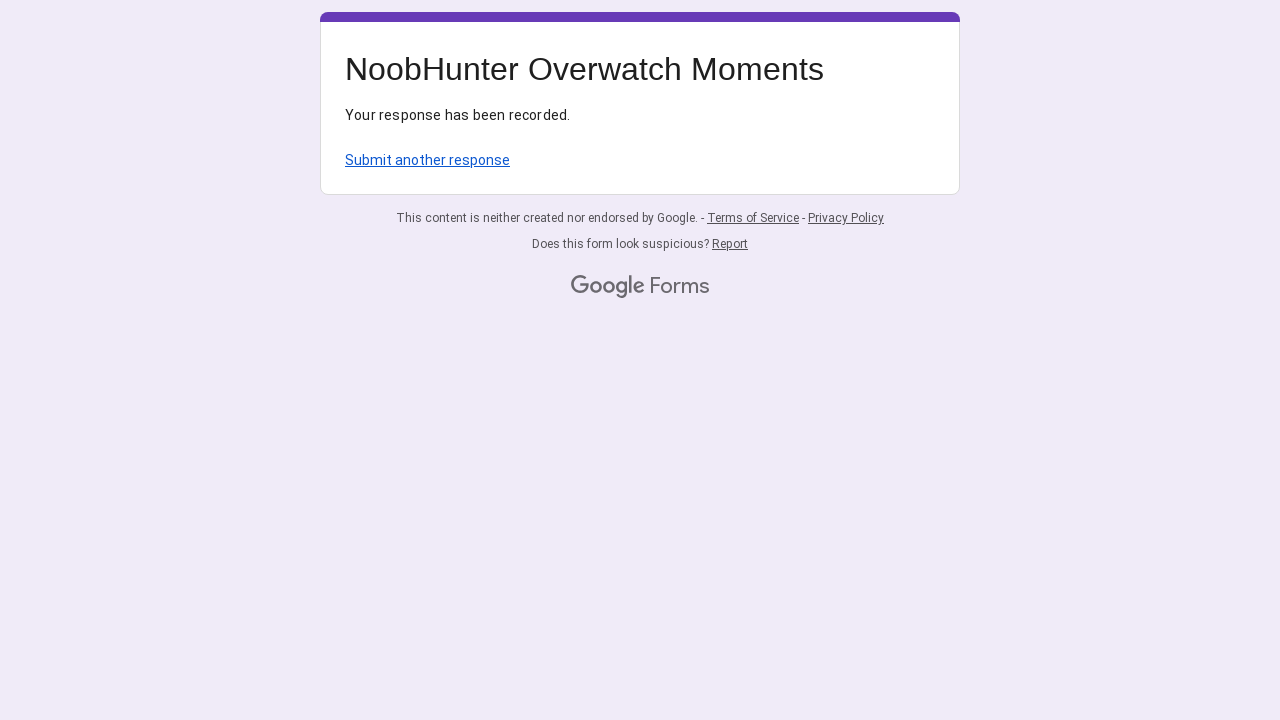

Form submitted successfully and confirmation message appeared
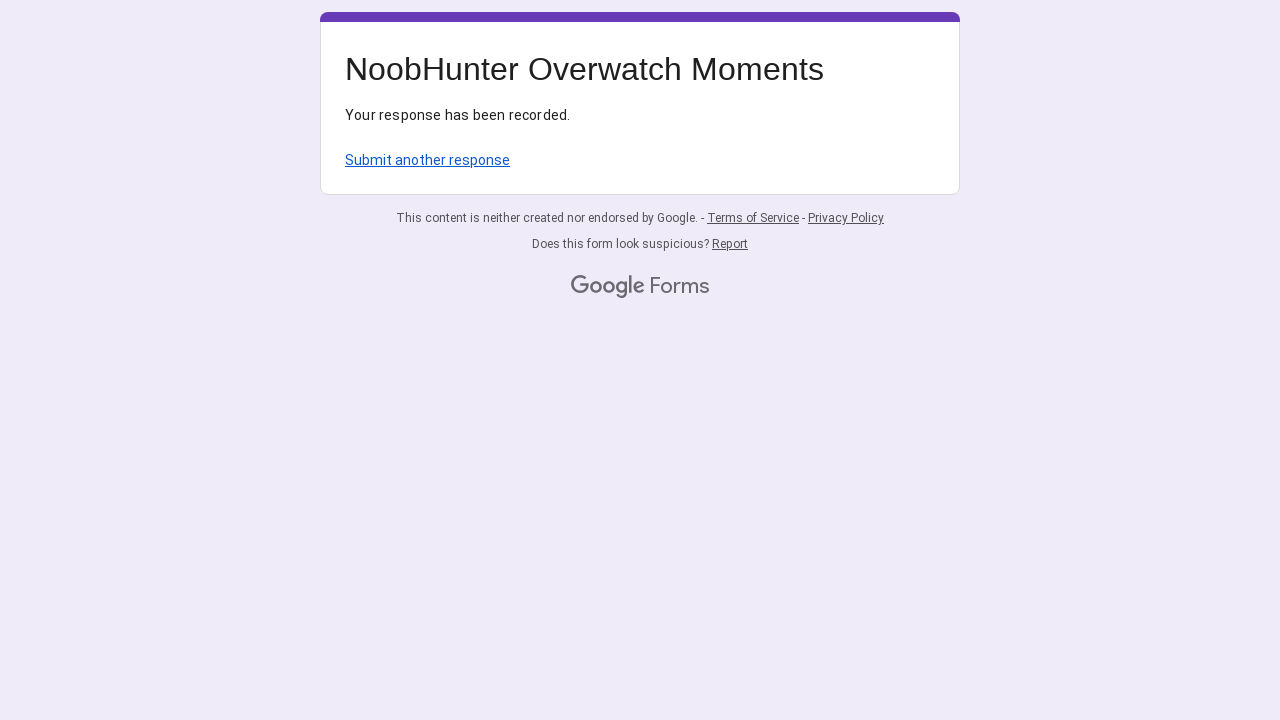

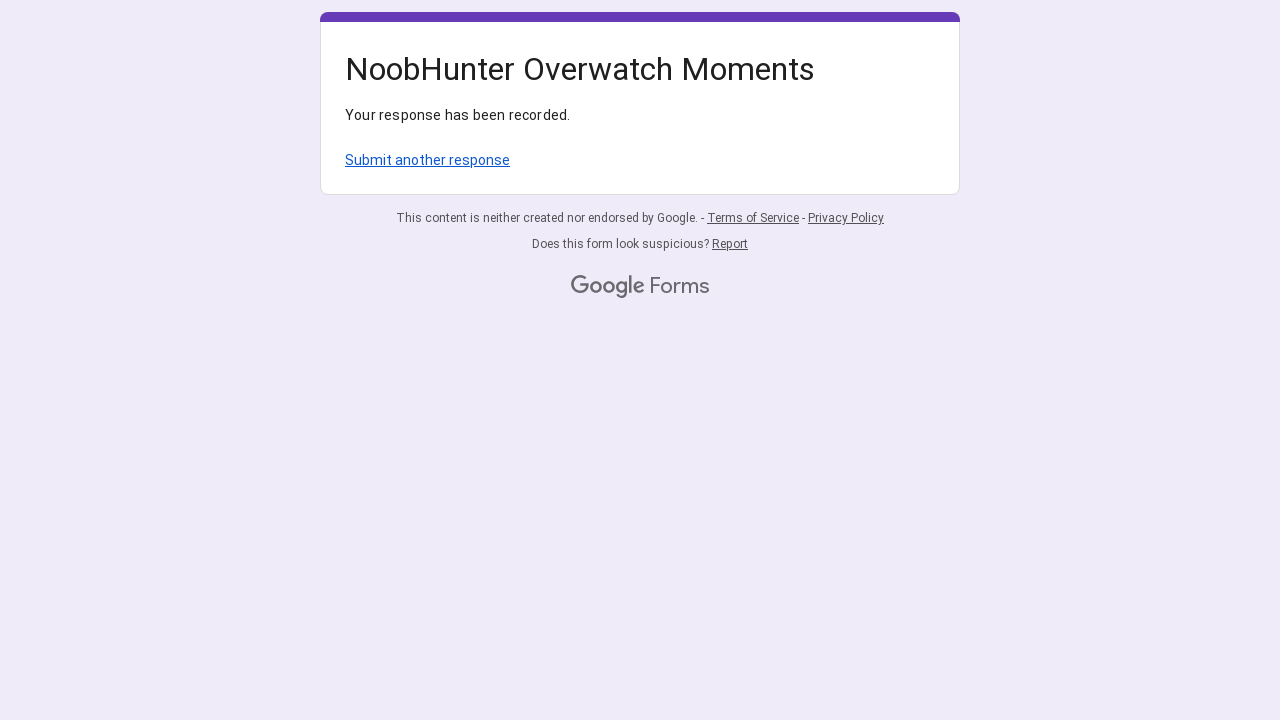